Tests dropdown selection functionality on a registration form by selecting different options using various methods

Starting URL: https://demo.automationtesting.in/Register.html

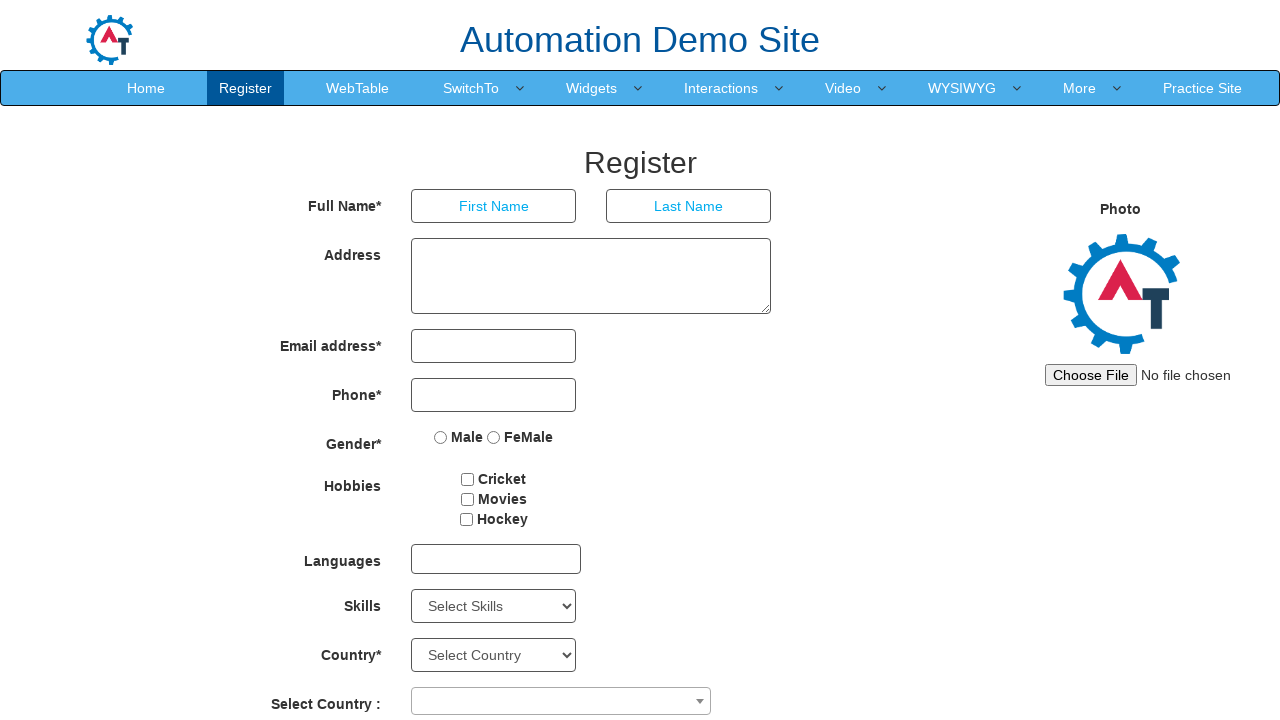

Located Skills dropdown element
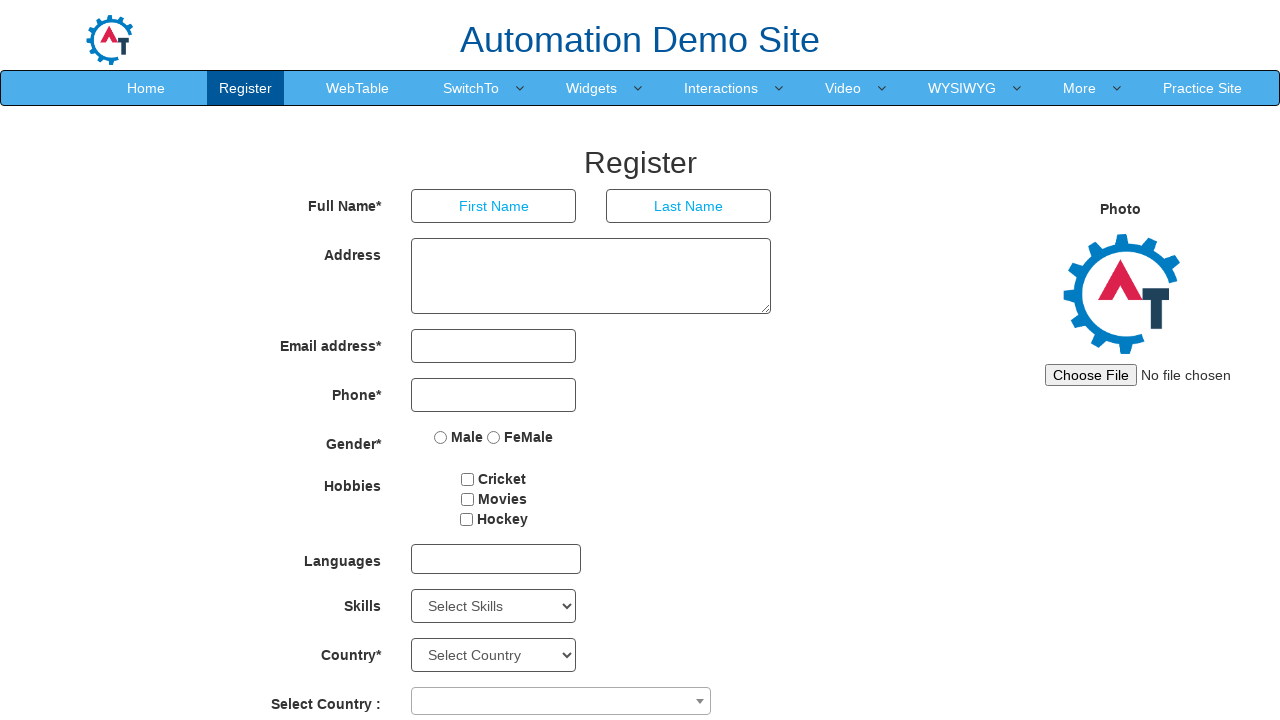

Selected 4th option in Skills dropdown by index on #Skills
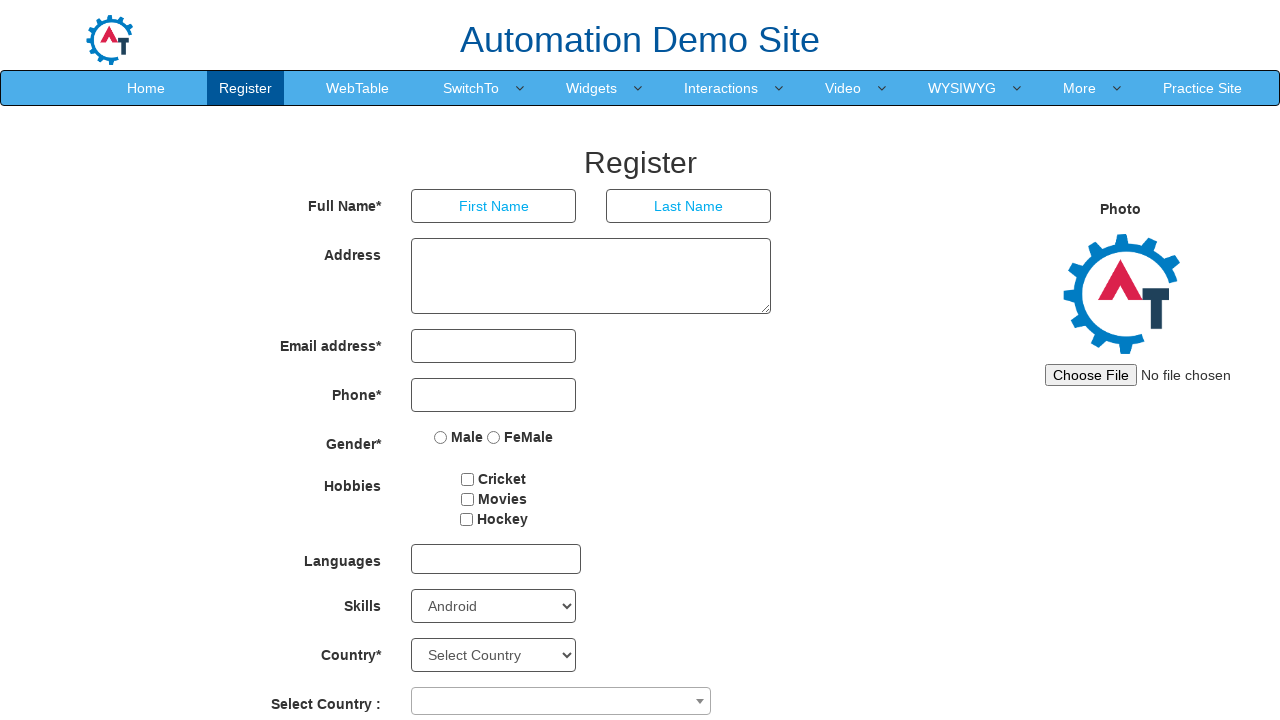

Selected AutoCAD option in Skills dropdown by value on #Skills
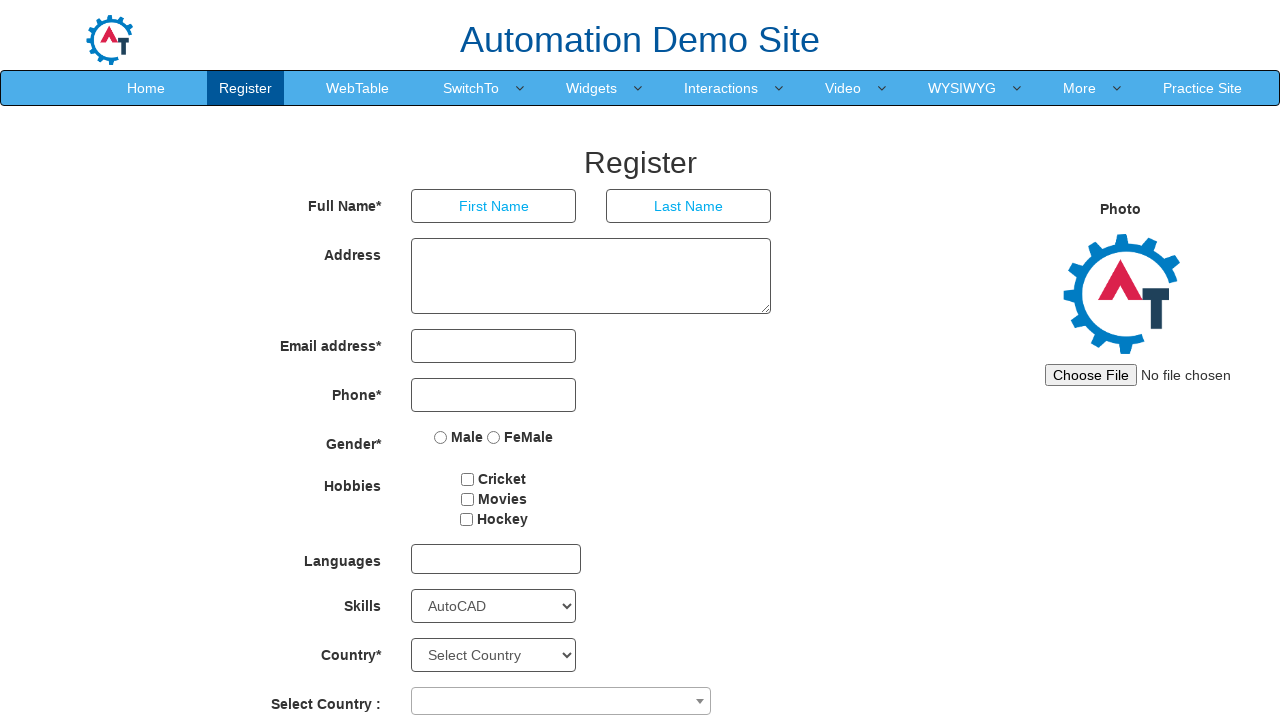

Selected Data Analytics option in Skills dropdown by label on #Skills
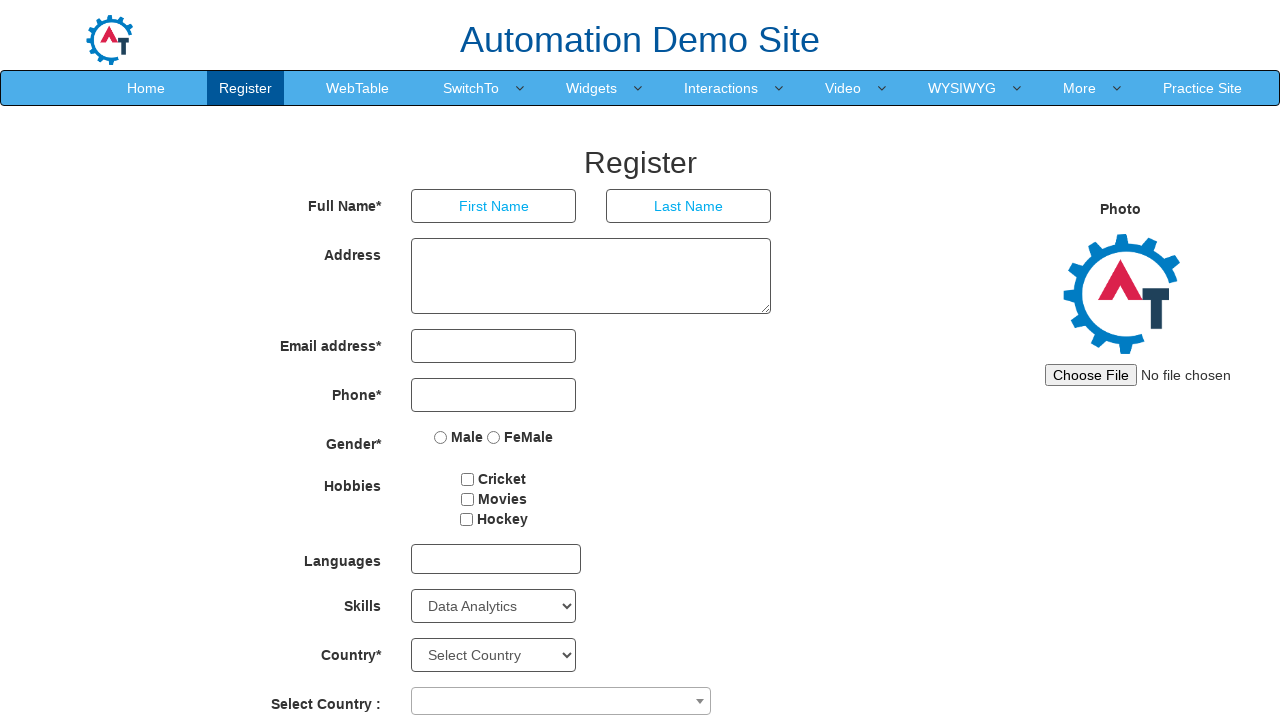

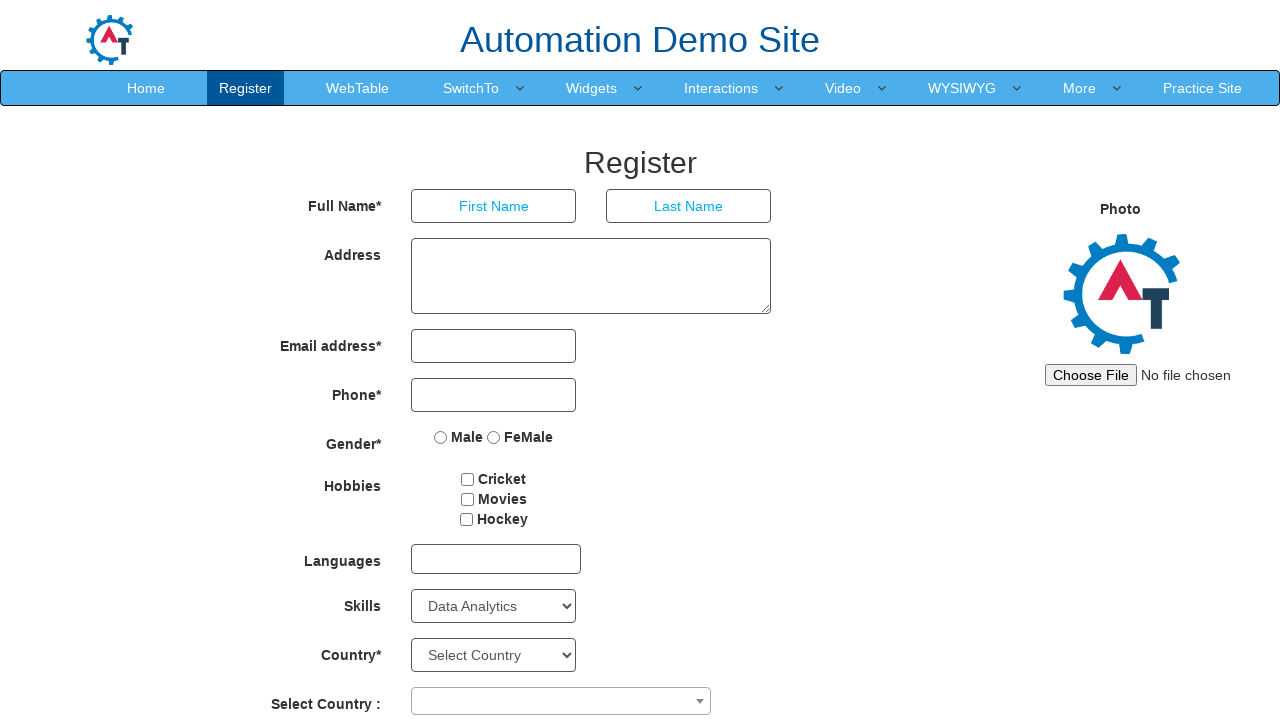